Tests jQuery UI drag and drop functionality by dragging an element and dropping it onto a target area within an iframe

Starting URL: https://jqueryui.com/droppable/

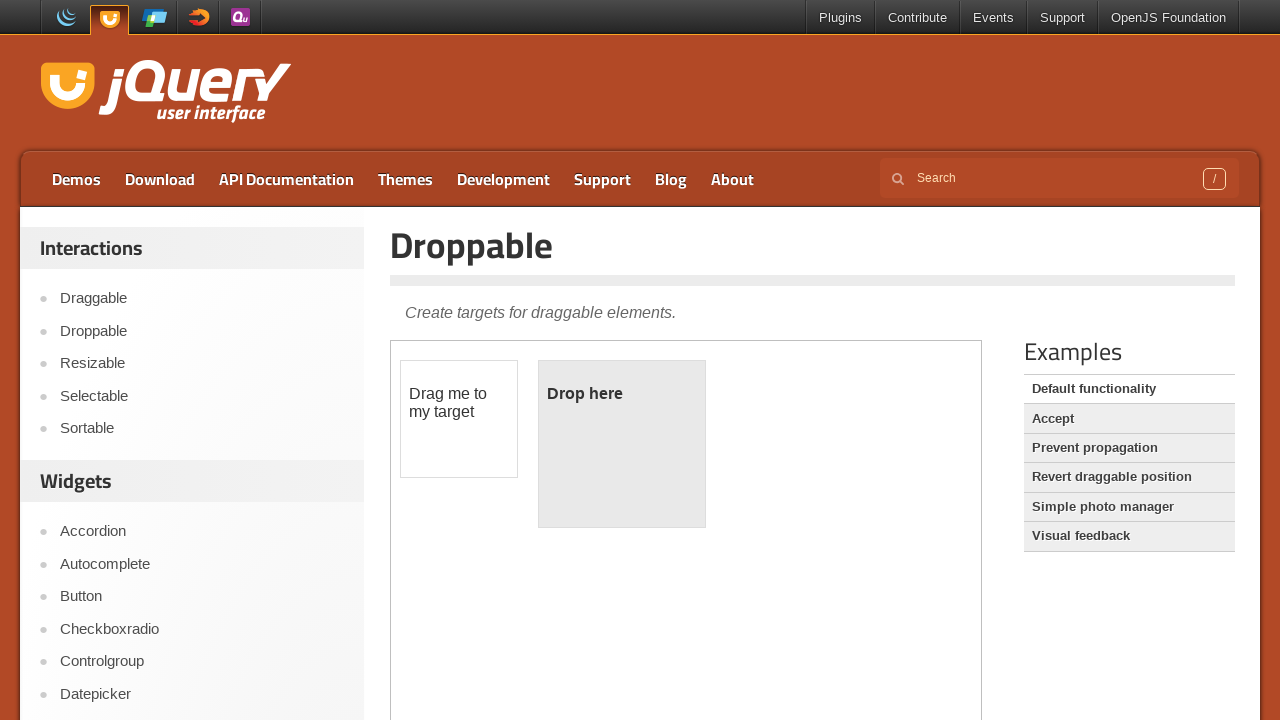

Located the demo iframe containing the drag and drop elements
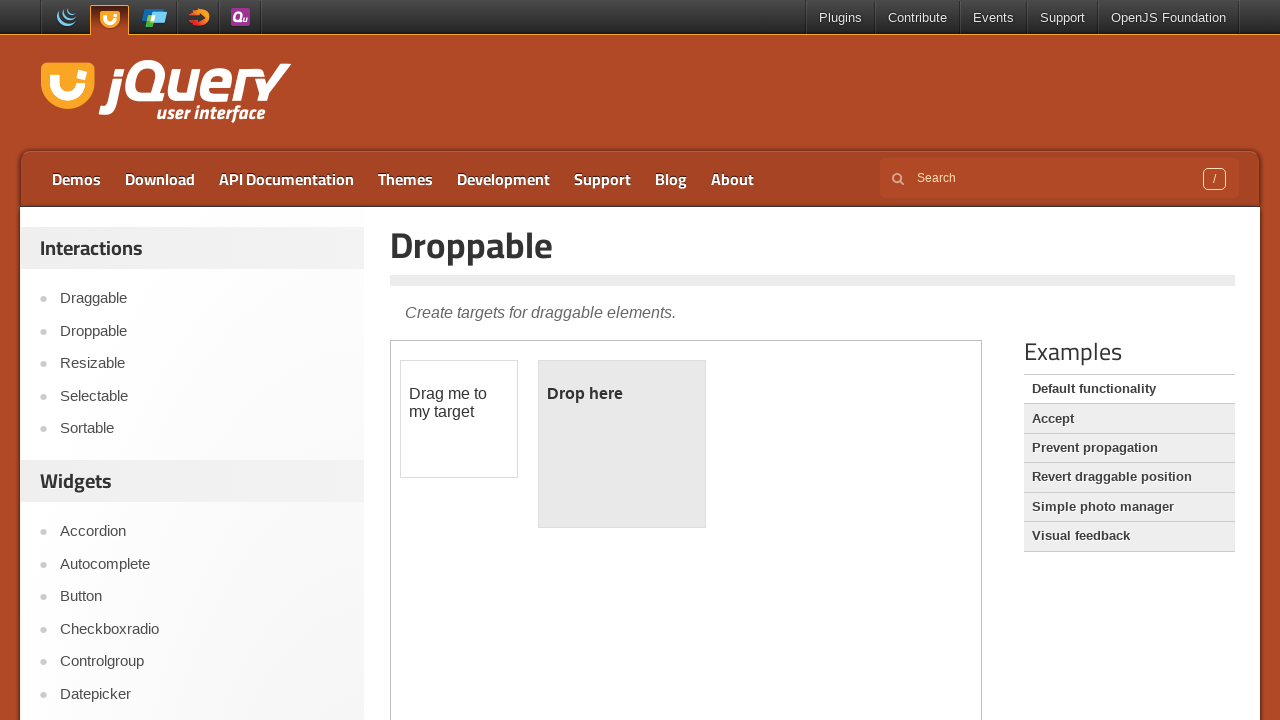

Located the draggable element with id 'draggable'
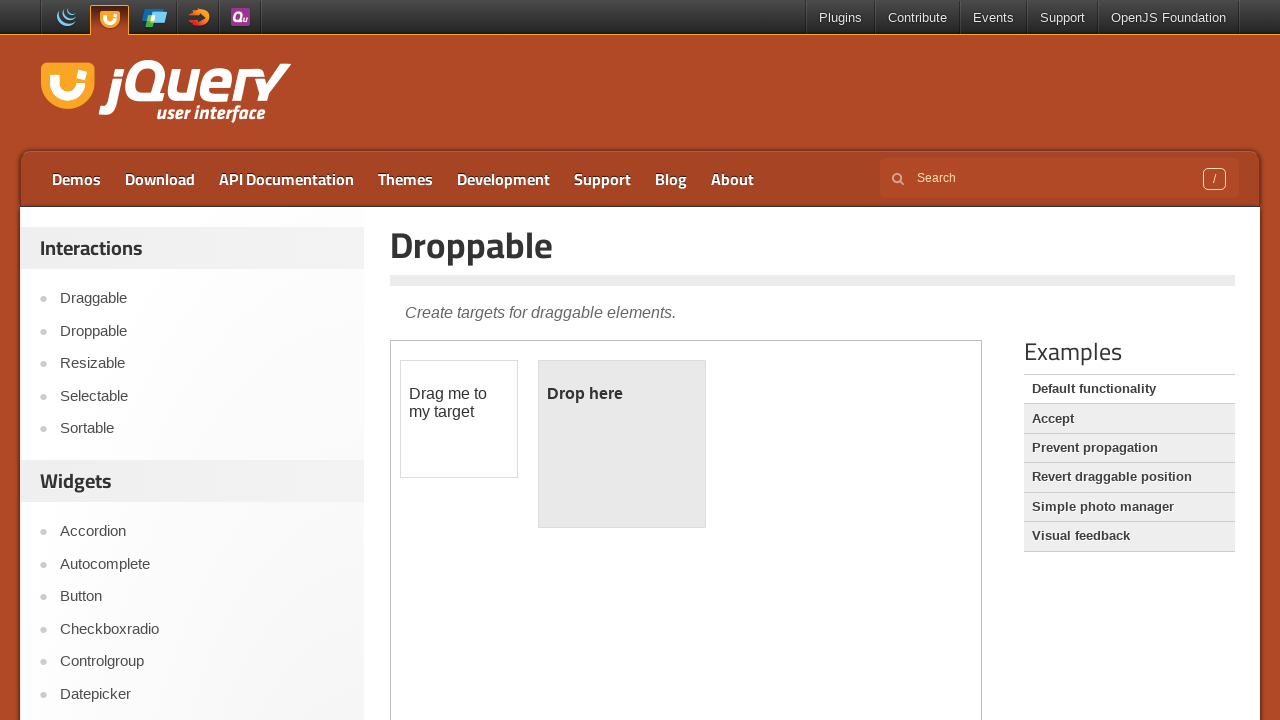

Located the droppable target element with id 'droppable'
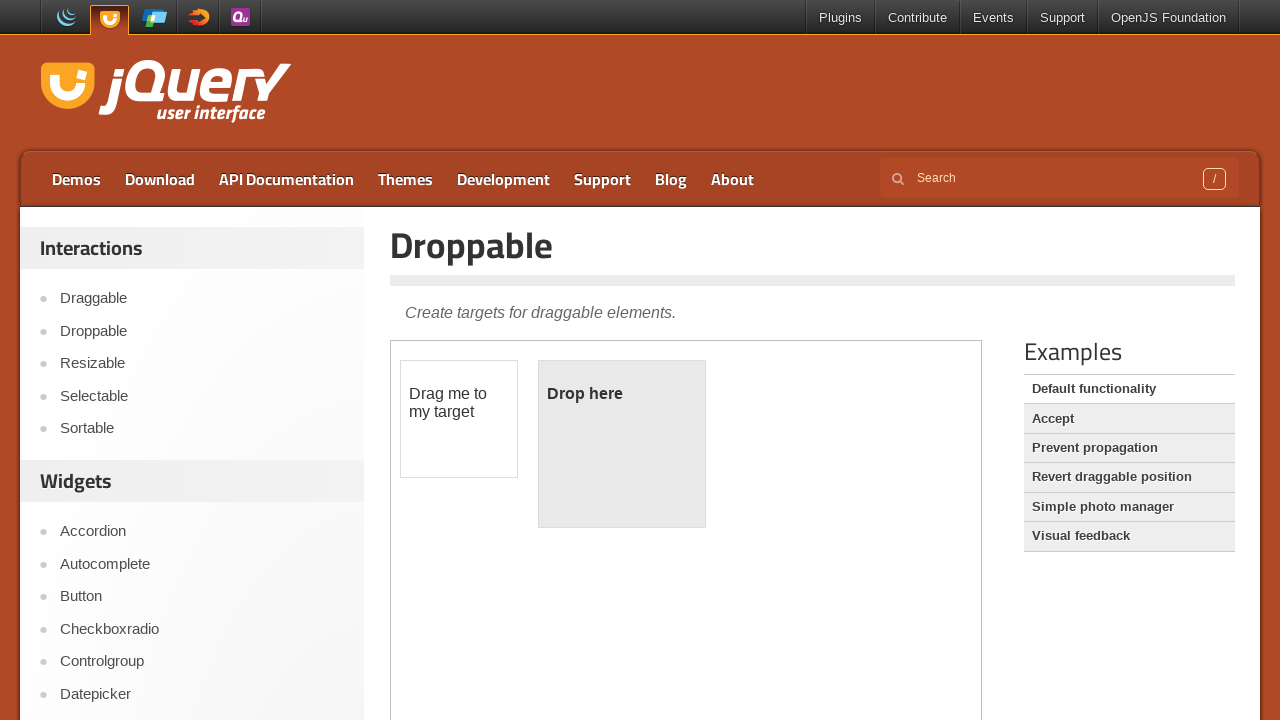

Dragged the draggable element and dropped it onto the droppable target at (622, 444)
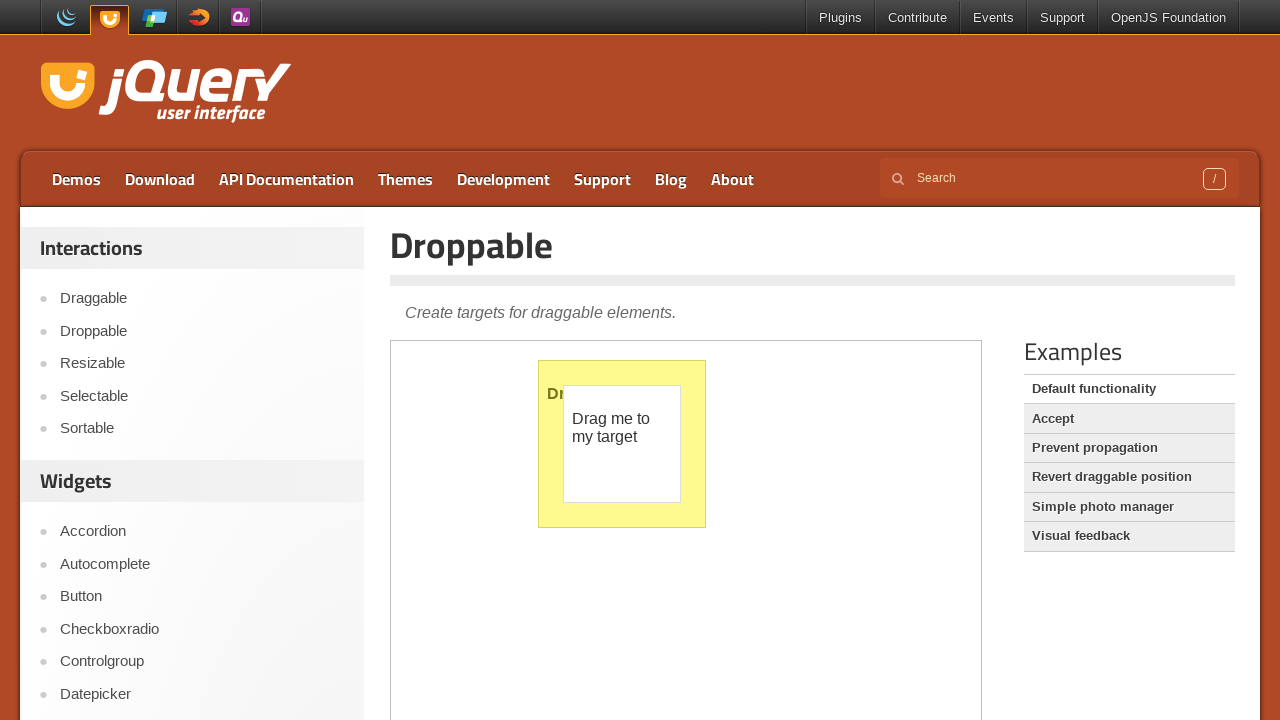

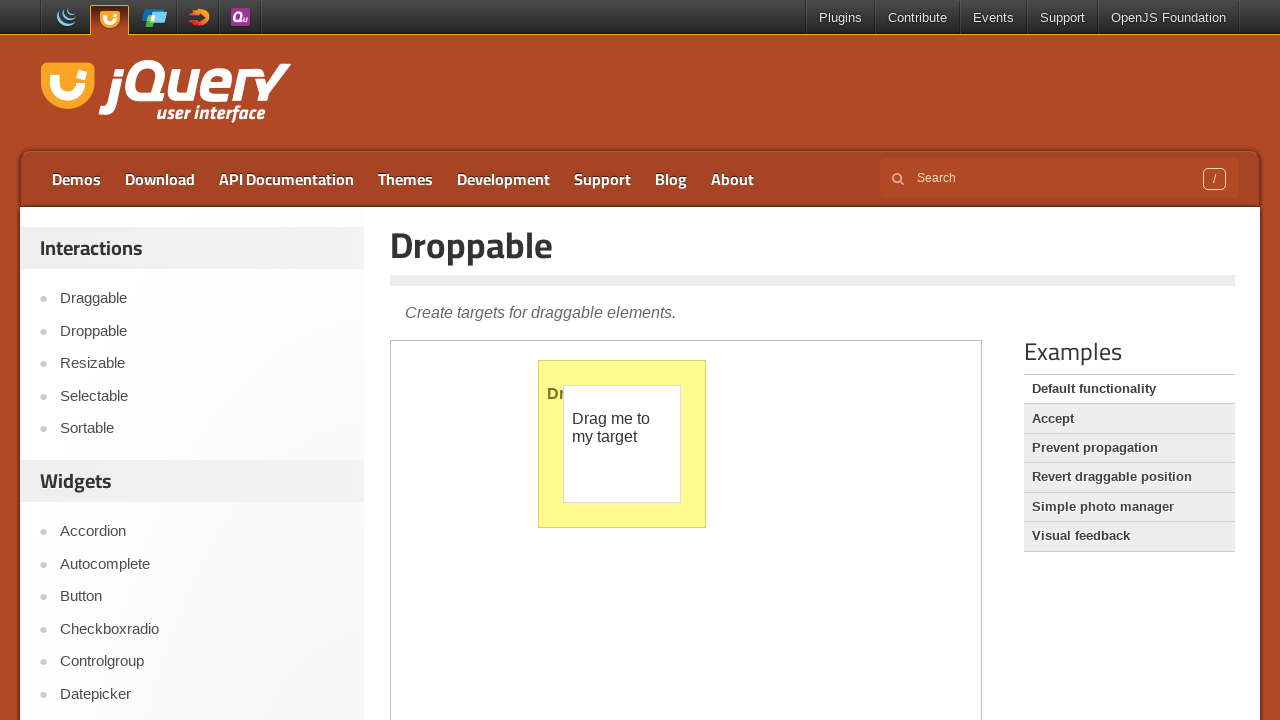